Tests drag and drop functionality by dragging an element to a drop target and verifying the drop was successful

Starting URL: https://atidcollege.co.il/Xamples/ex_actions.html

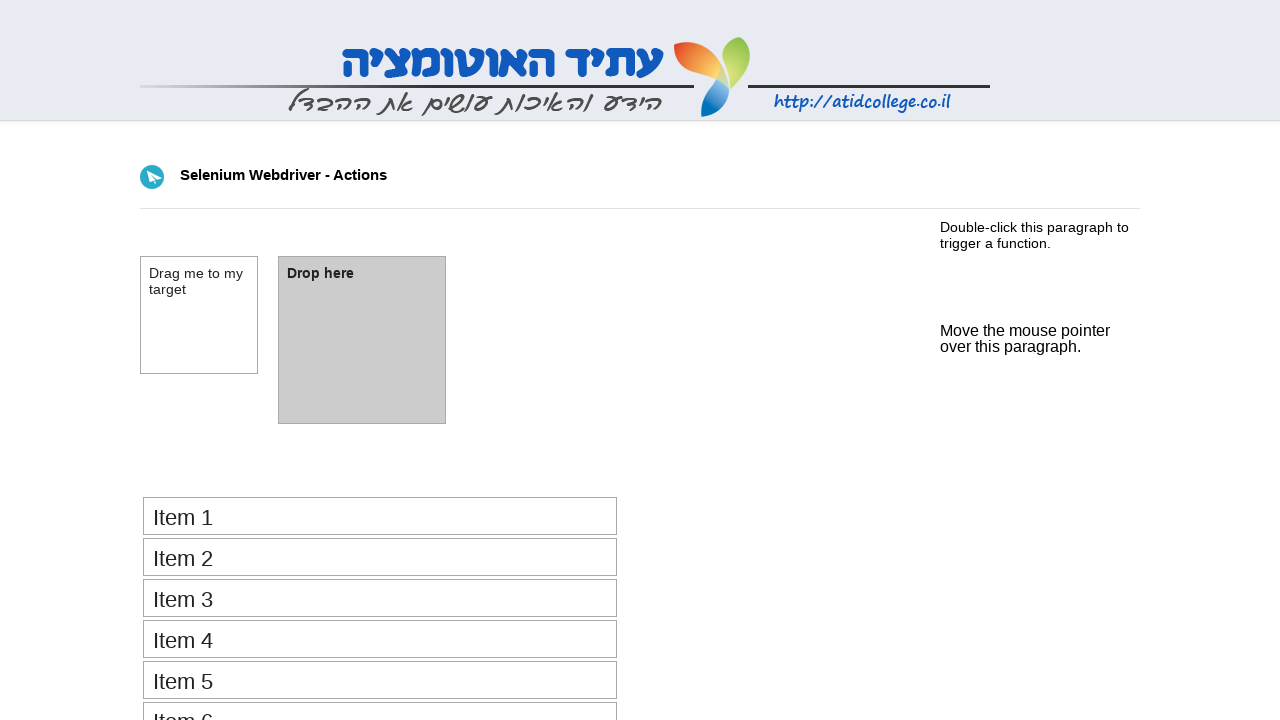

Navigated to drag and drop test page
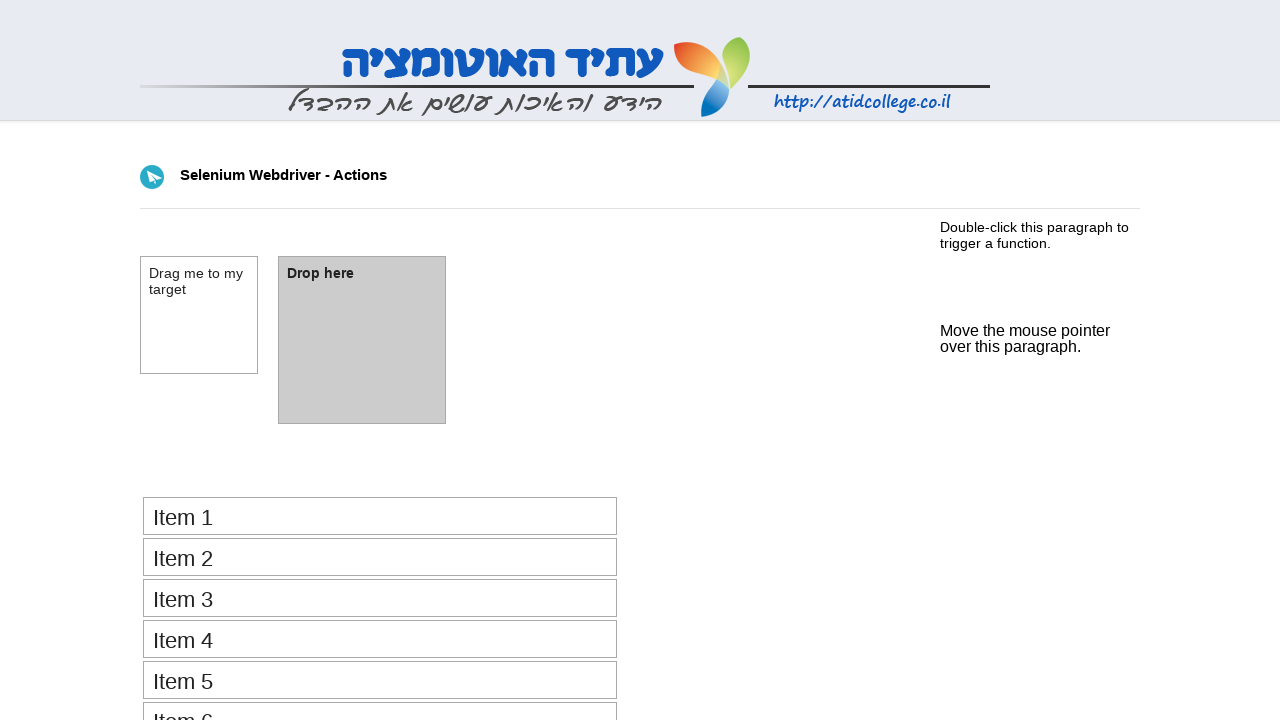

Dragged element from #draggable to #droppable at (362, 340)
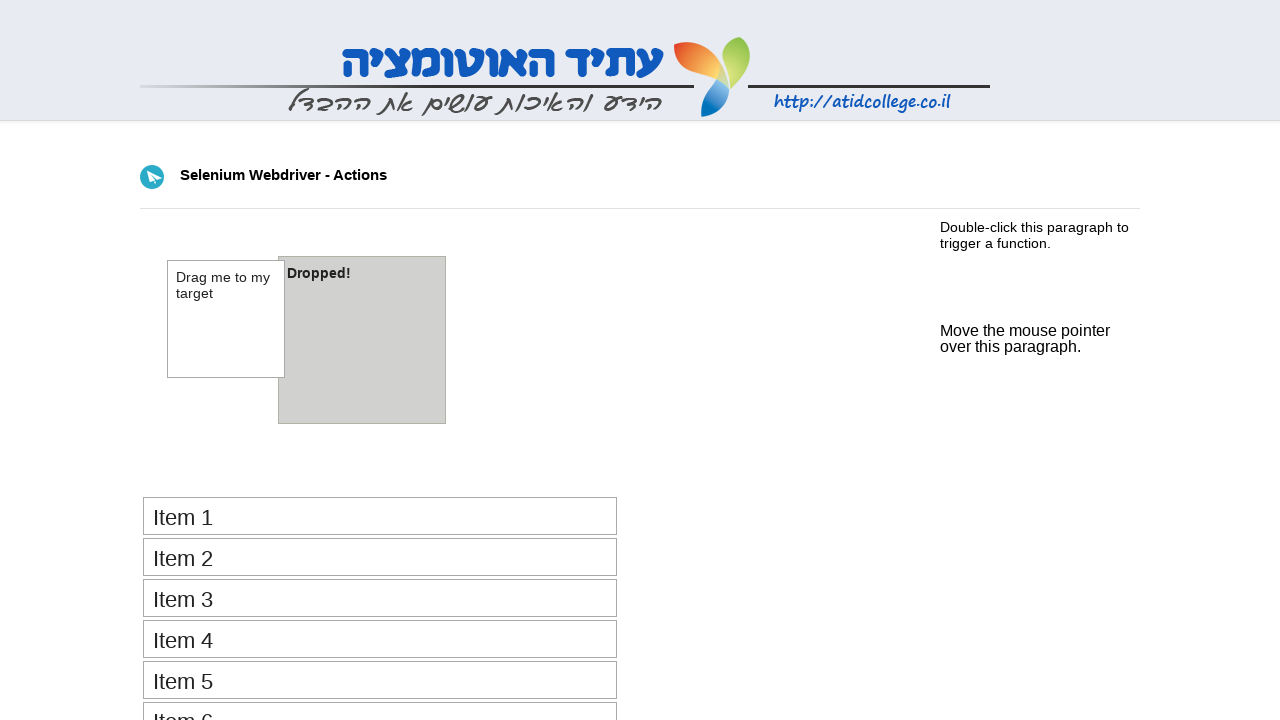

Verified drop was successful - element contains 'Dropped!' text
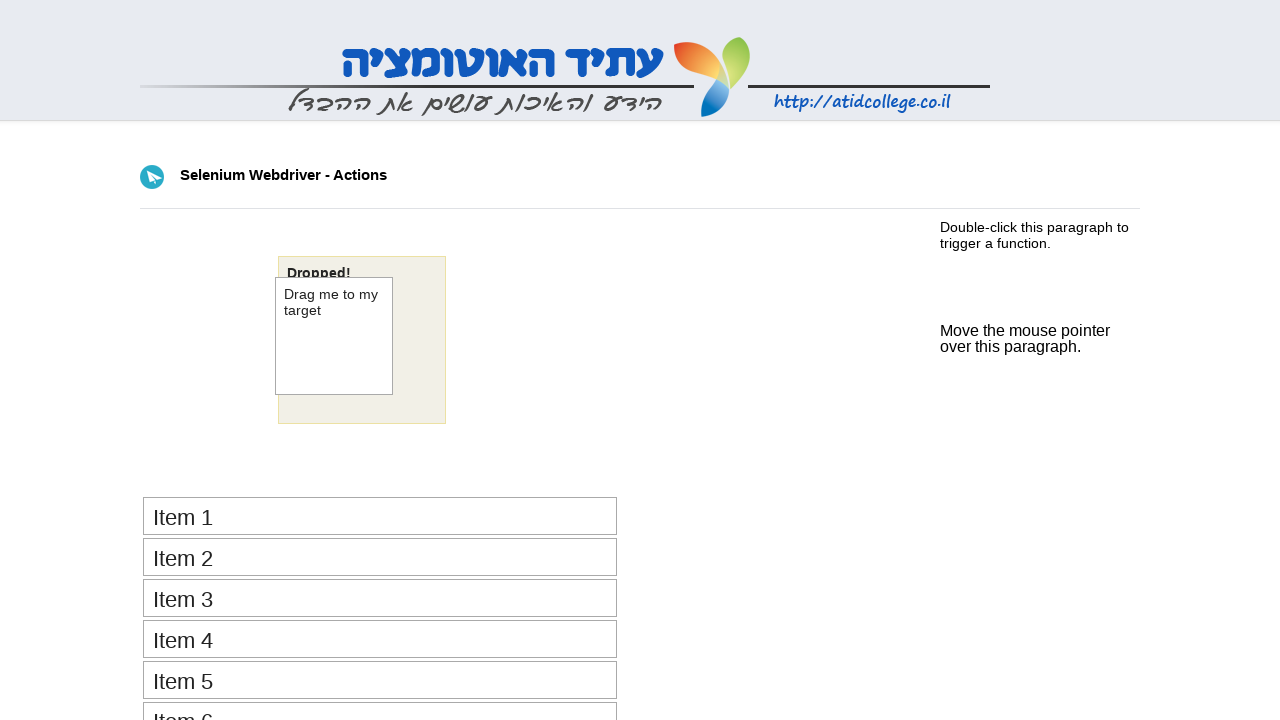

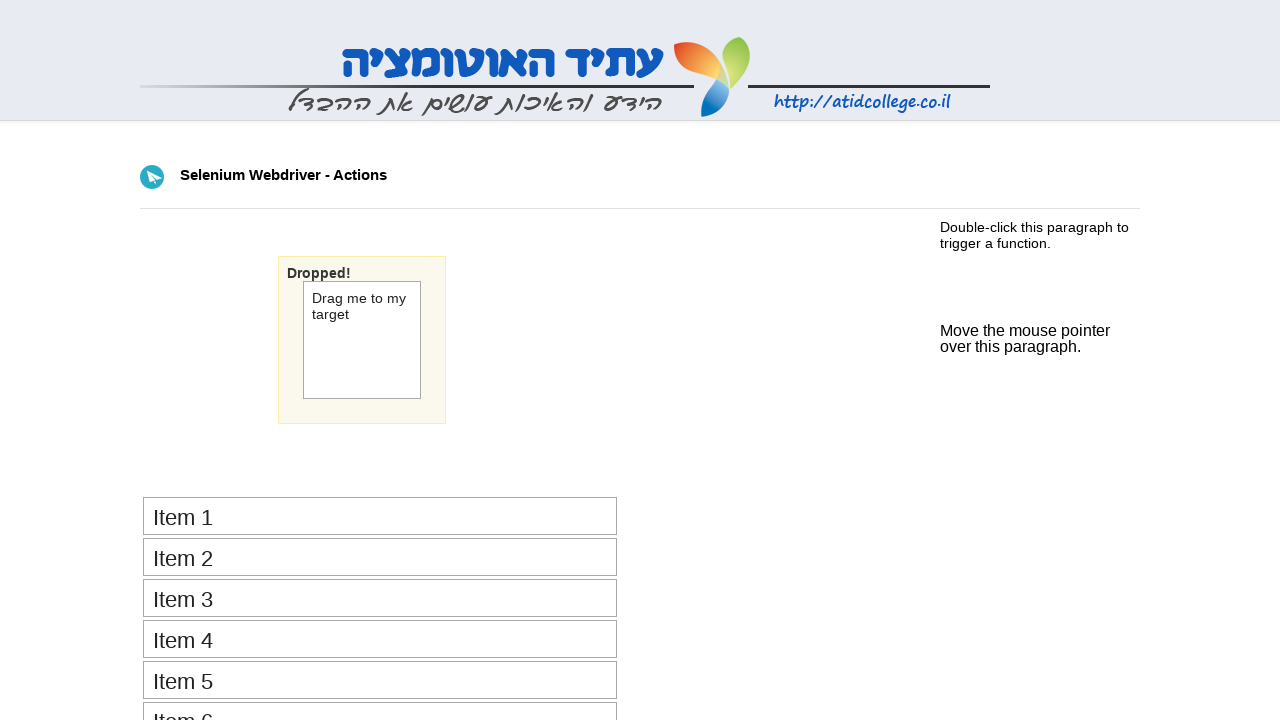